Tests handling of a basic JavaScript alert by switching to iframe, triggering the alert, verifying text, and accepting it

Starting URL: https://www.w3schools.com/jsref/tryit.asp?filename=tryjsref_alert

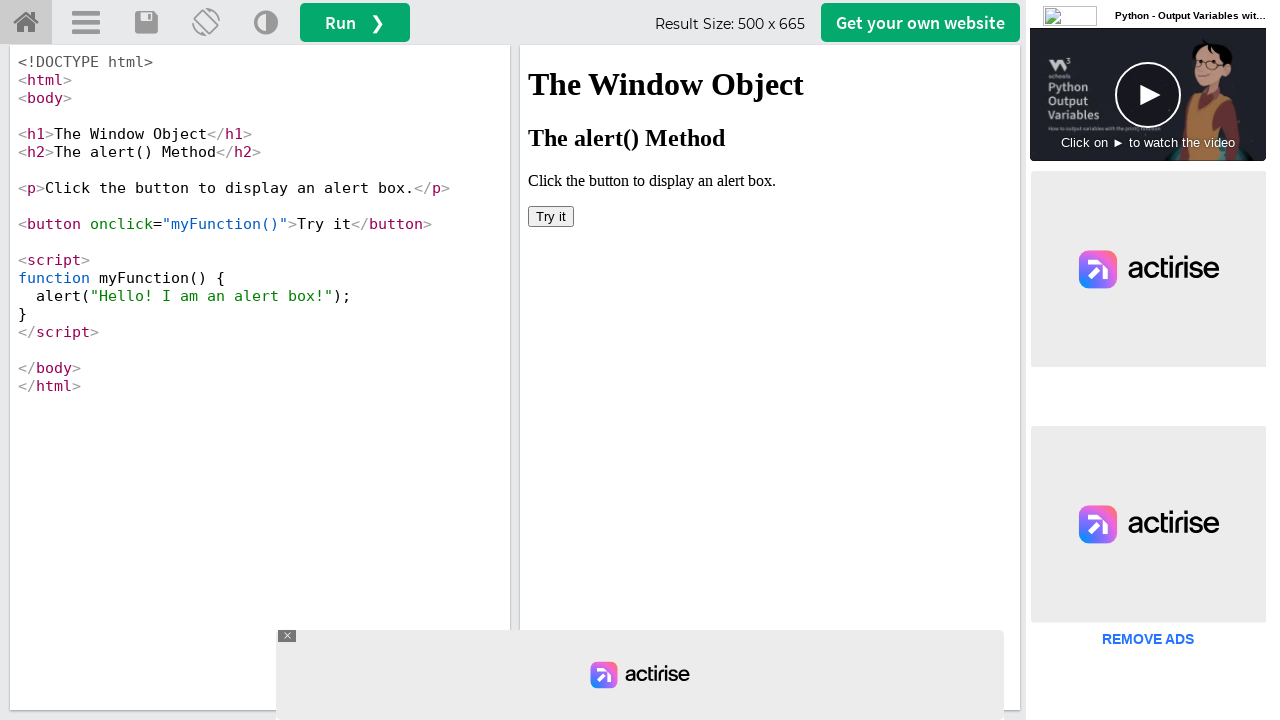

Clicked 'Try it' button in iframe to trigger the alert at (551, 216) on iframe[name='iframeResult'] >> internal:control=enter-frame >> xpath=//button[te
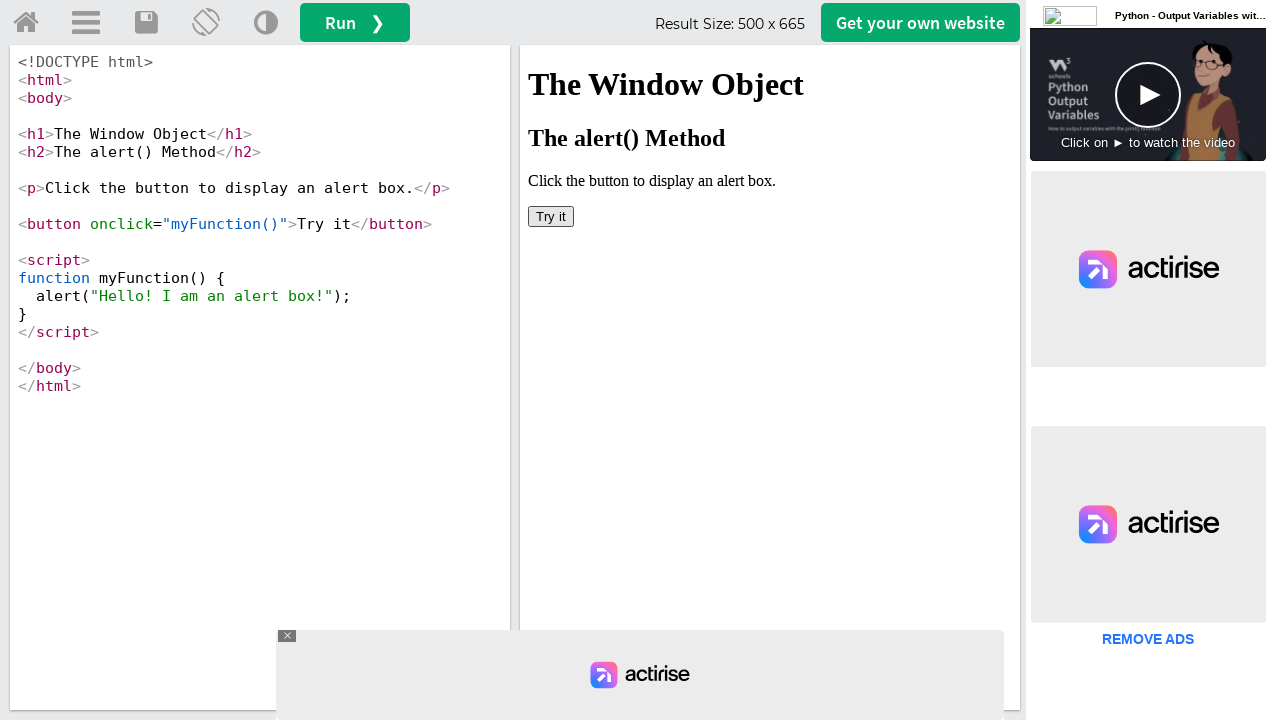

Set up dialog handler to accept alert
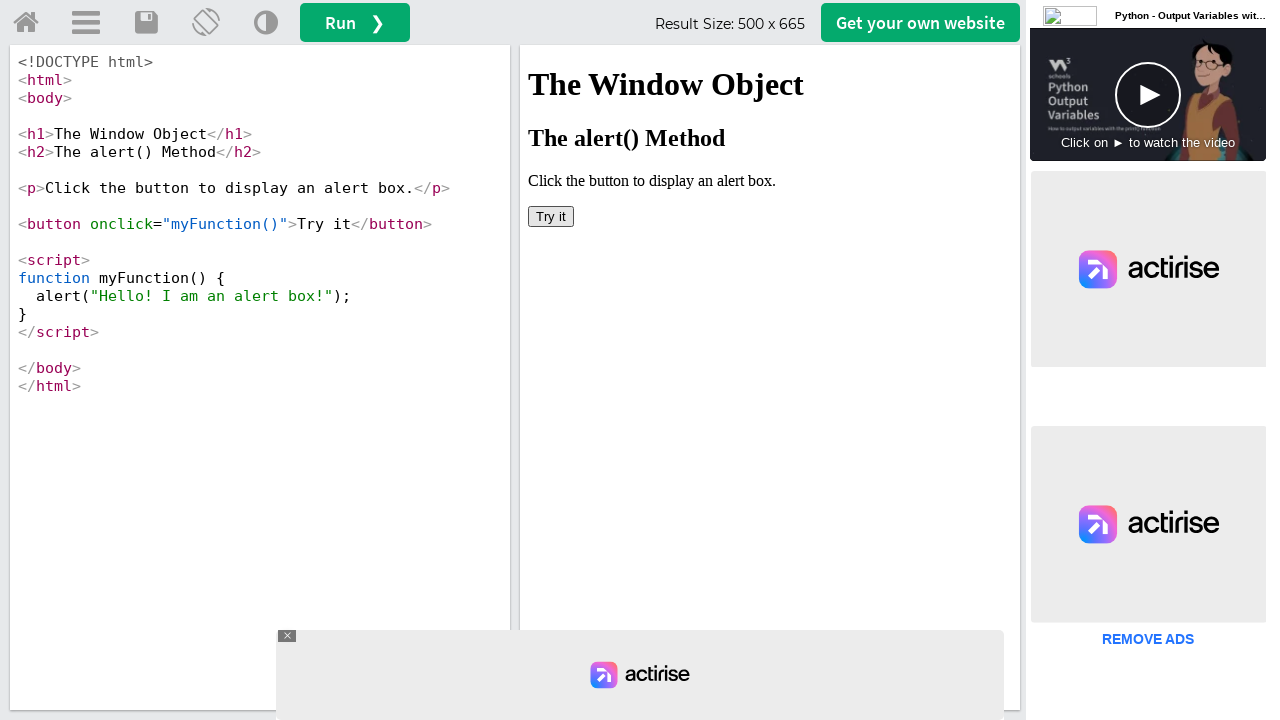

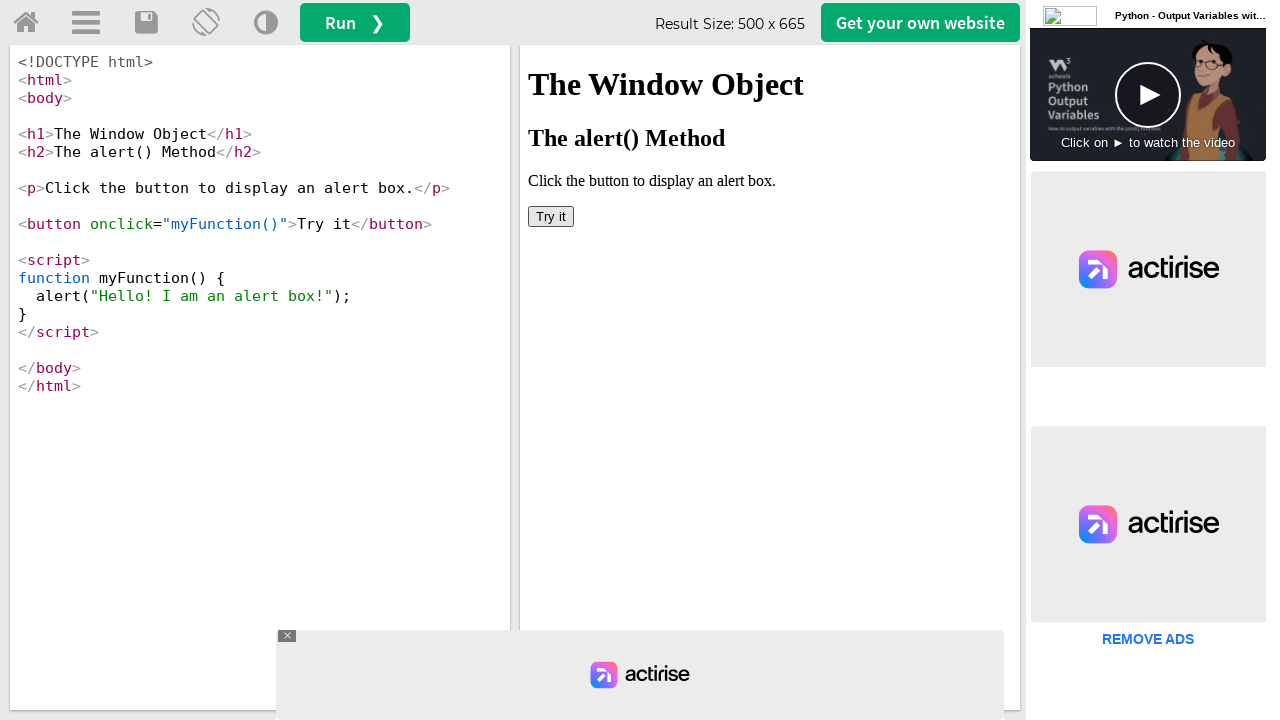